Tests dropdown selection functionality on a demo form by selecting an option by index

Starting URL: https://qavalidation.com/demo-form/

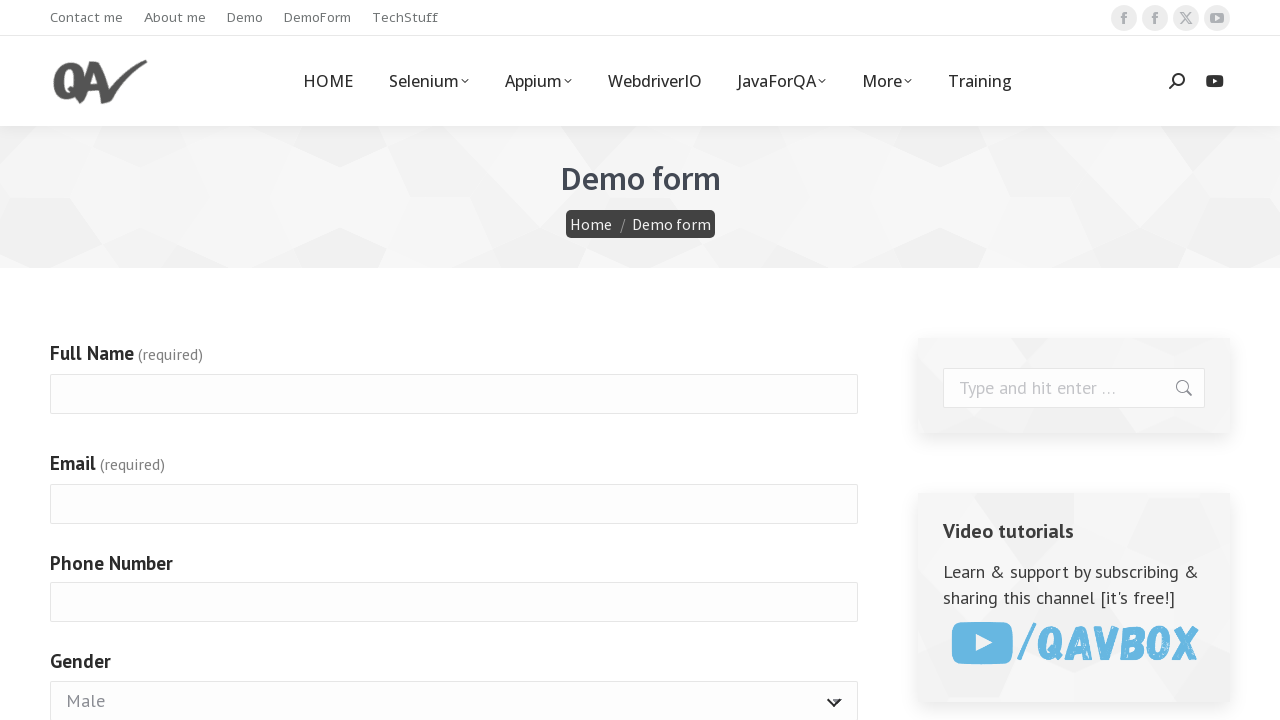

Navigated to demo form page
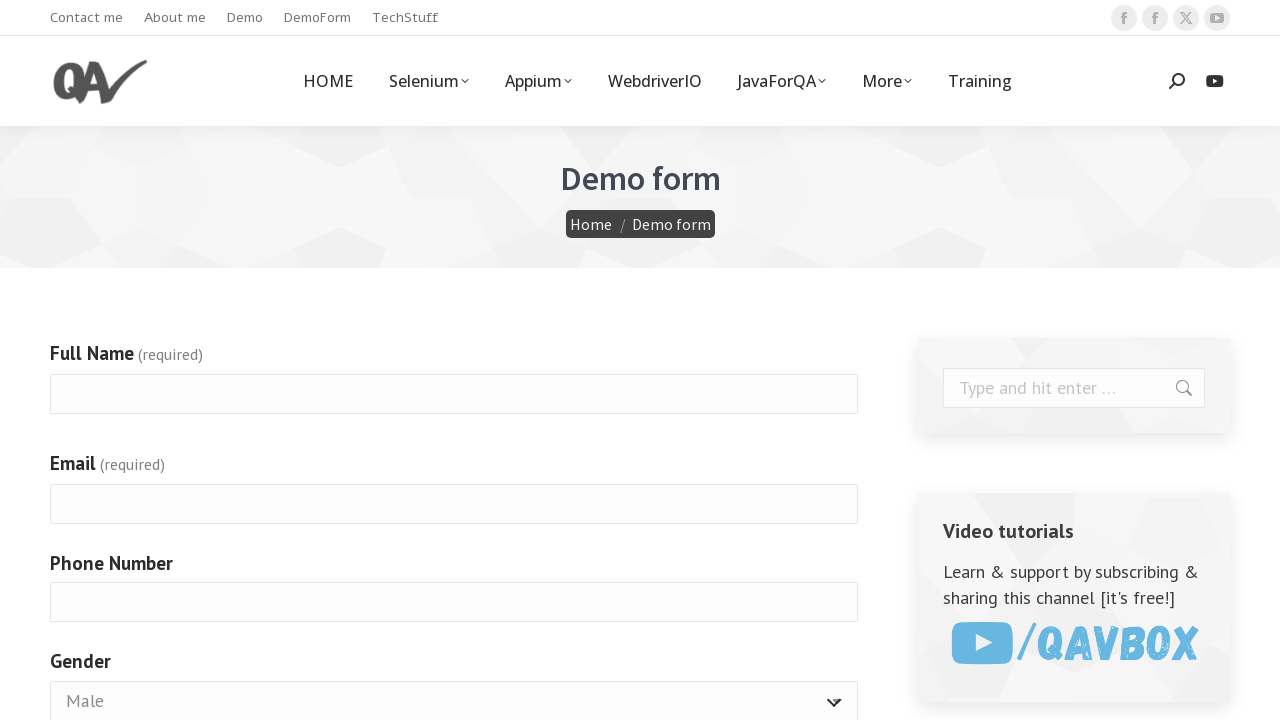

Selected option at index 1 from gender dropdown on #g4072-gender
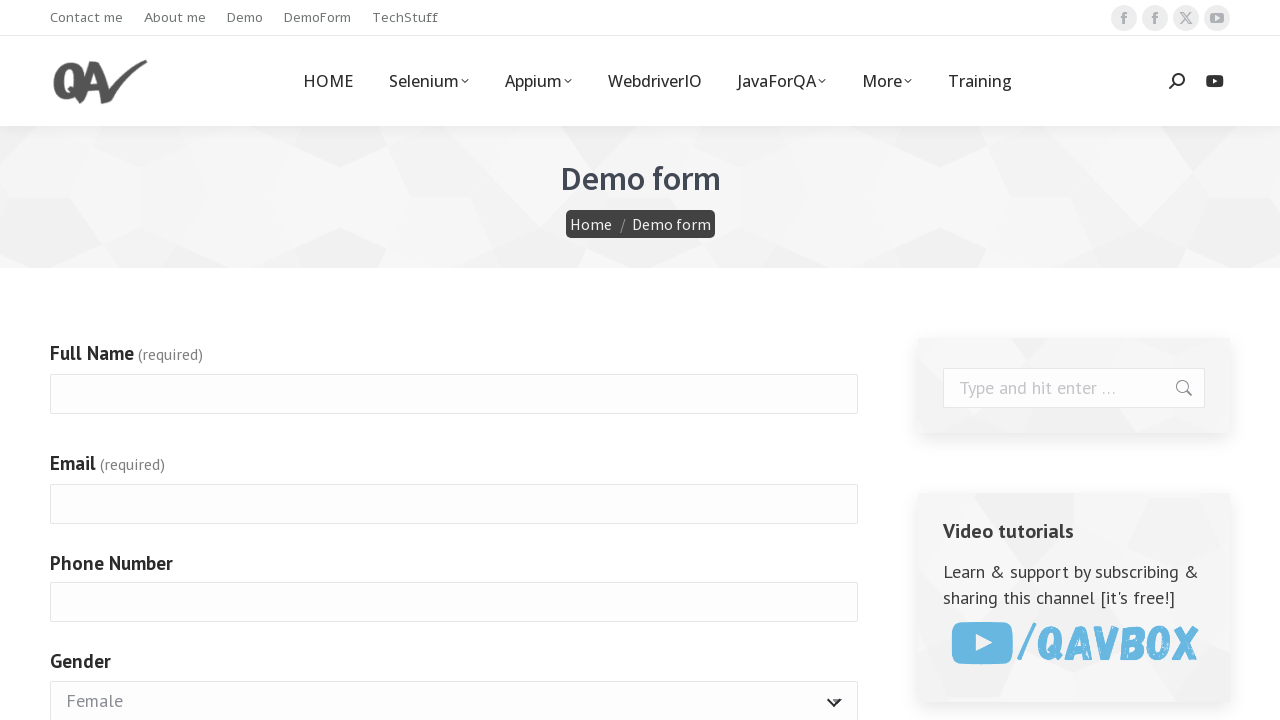

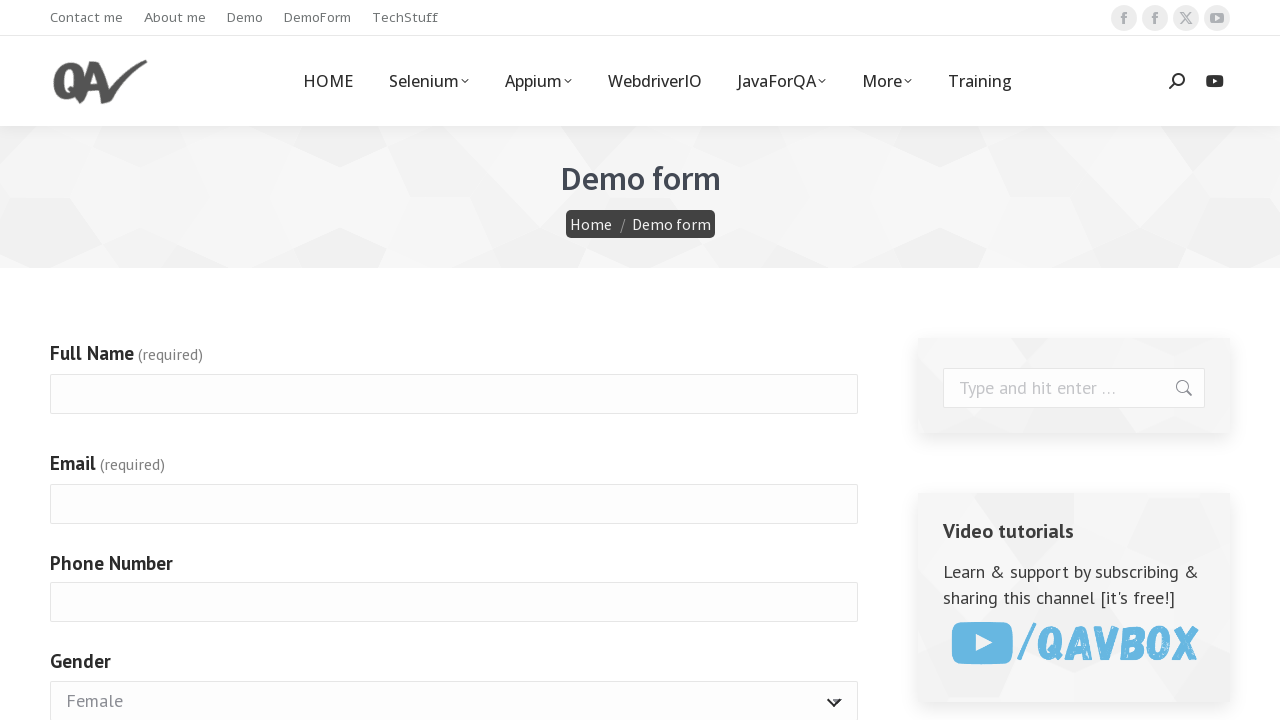